Navigates to the main page and then to a specific book details page

Starting URL: https://www.sharelane.com/cgi-bin/main.py

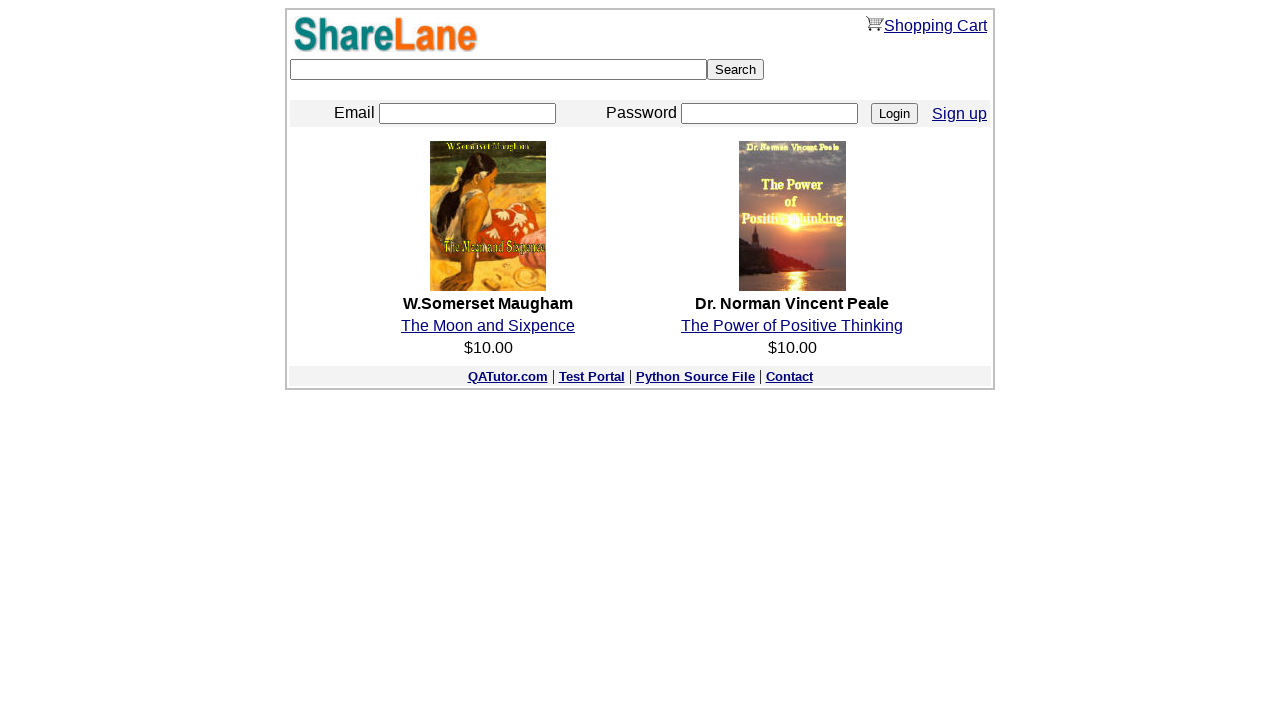

Navigated to ShareLane main page
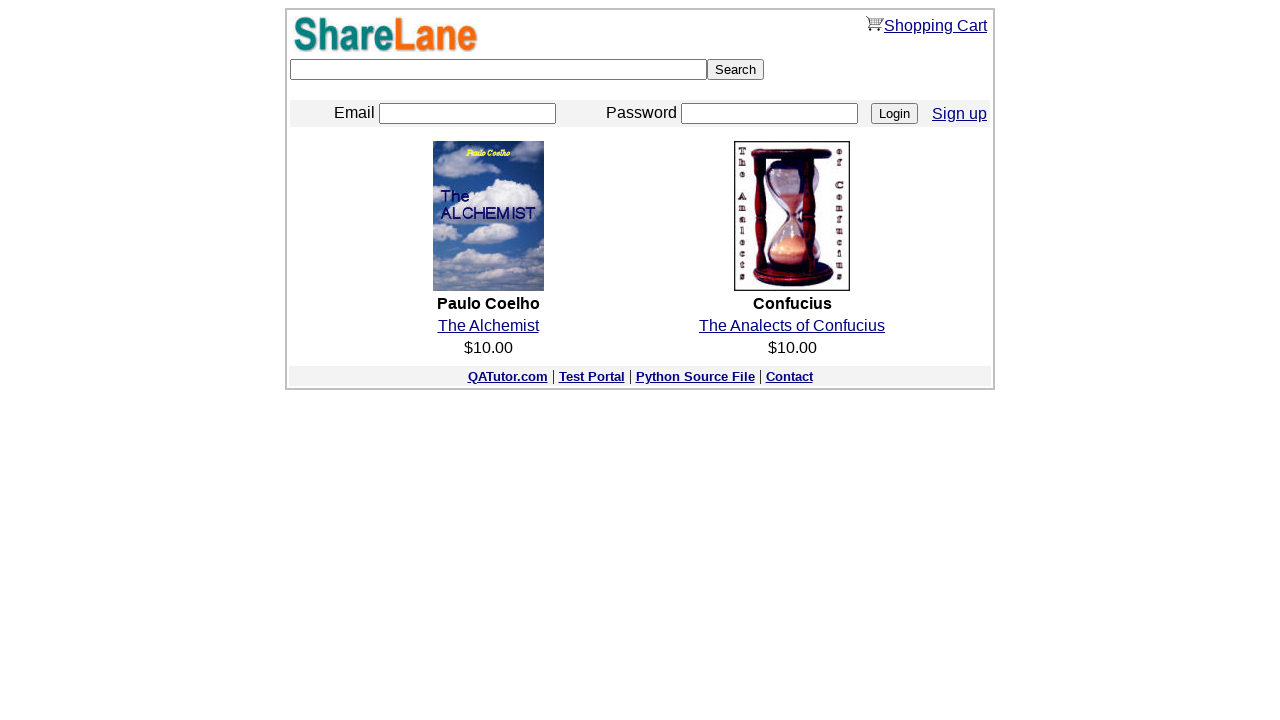

Navigated to book details page
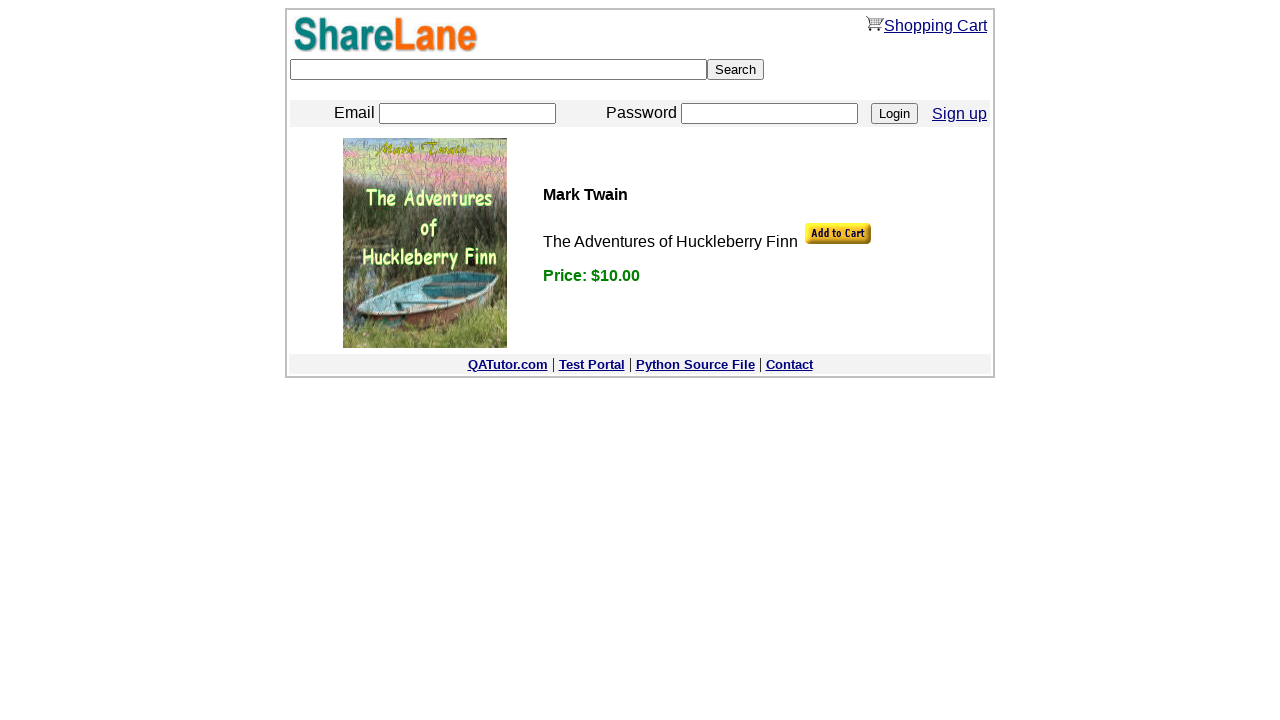

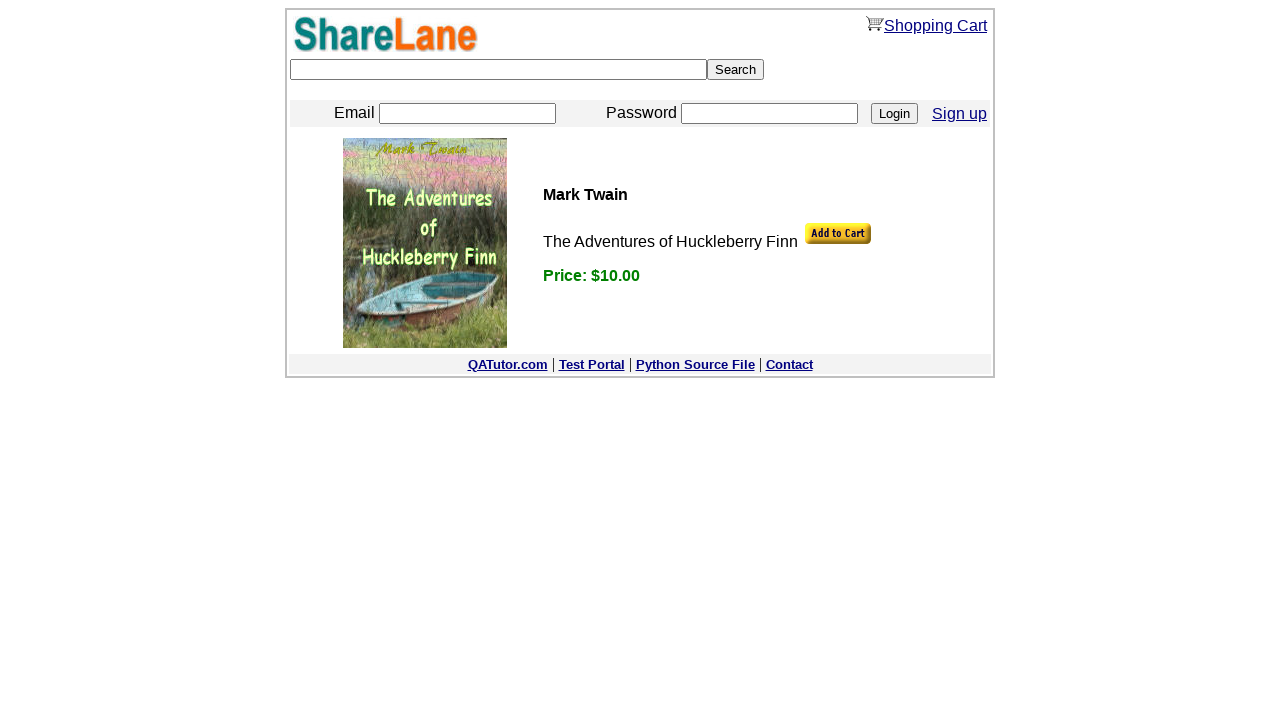